Tests sorting a table's Due column using semantic class-based locators, demonstrating more maintainable selectors

Starting URL: http://the-internet.herokuapp.com/tables

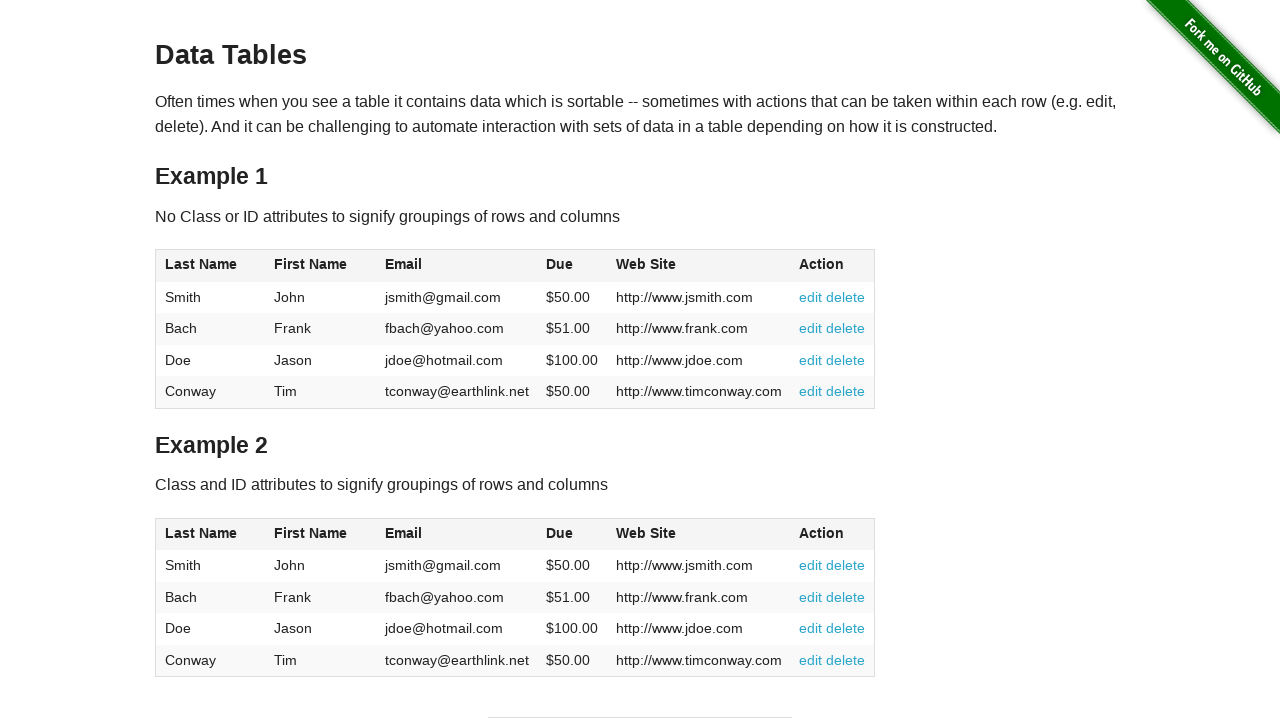

Clicked the Due column header to sort at (560, 533) on #table2 thead .dues
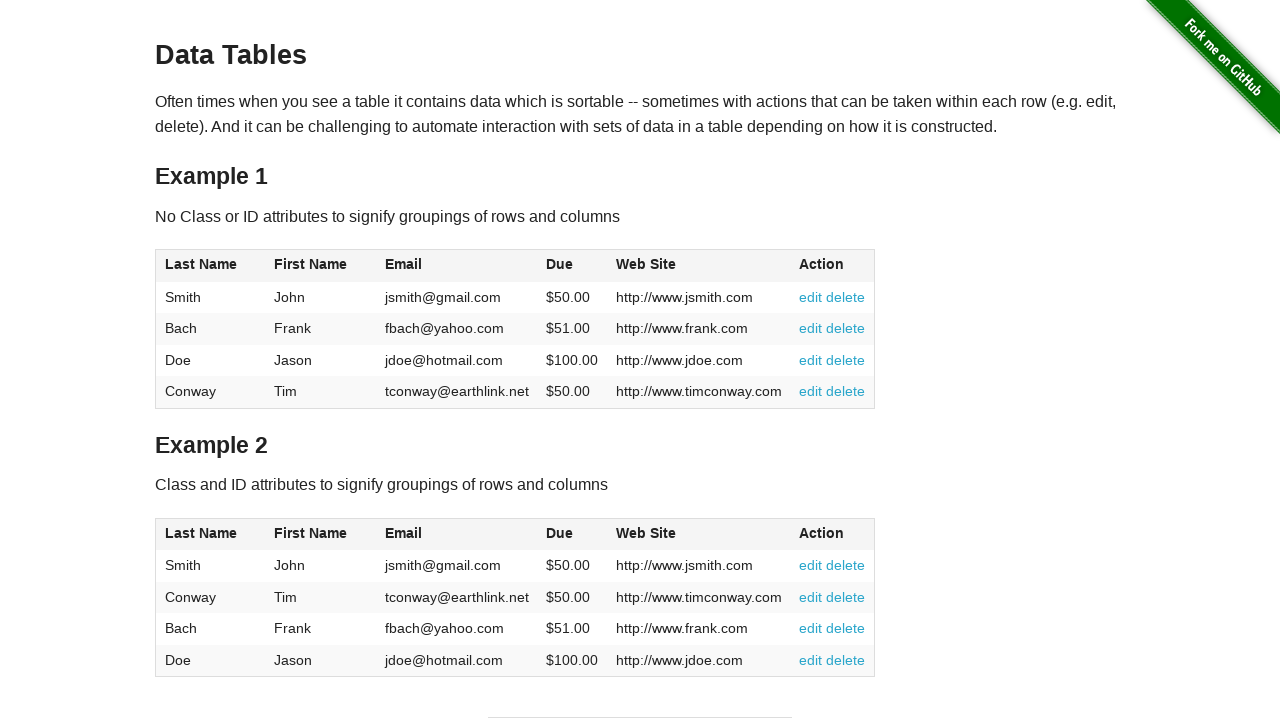

Table Due column sorted in ascending order
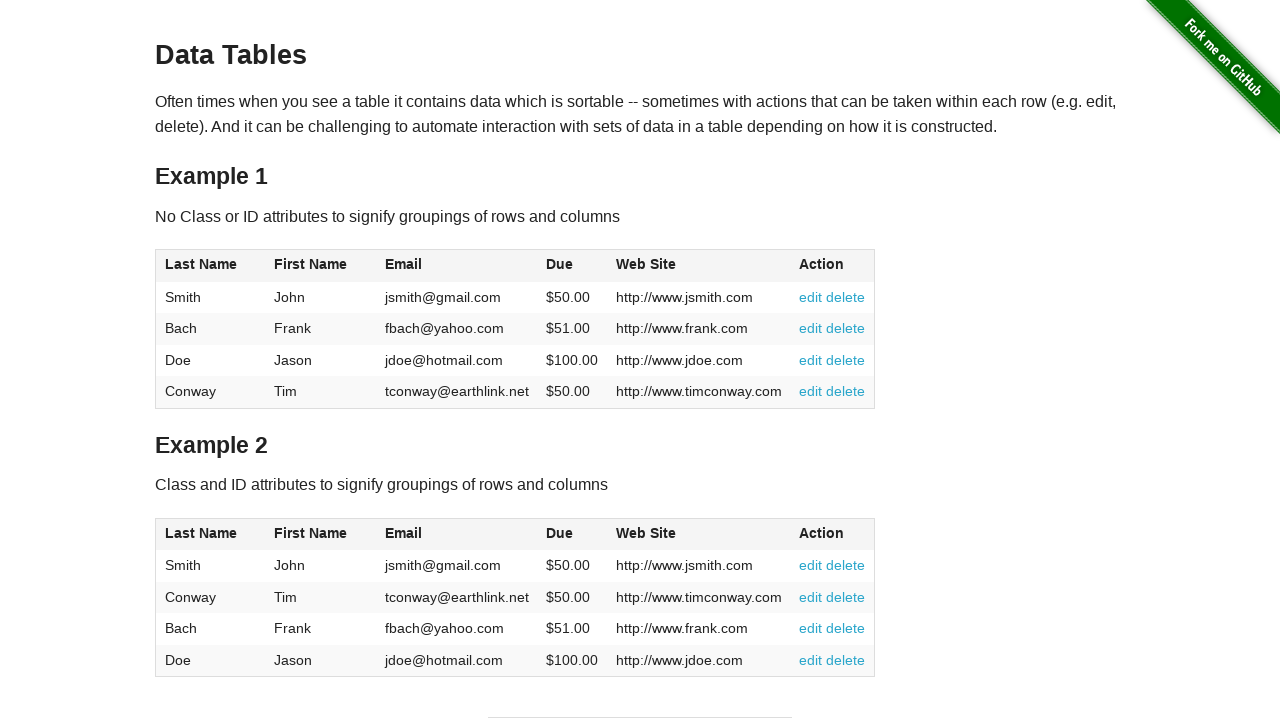

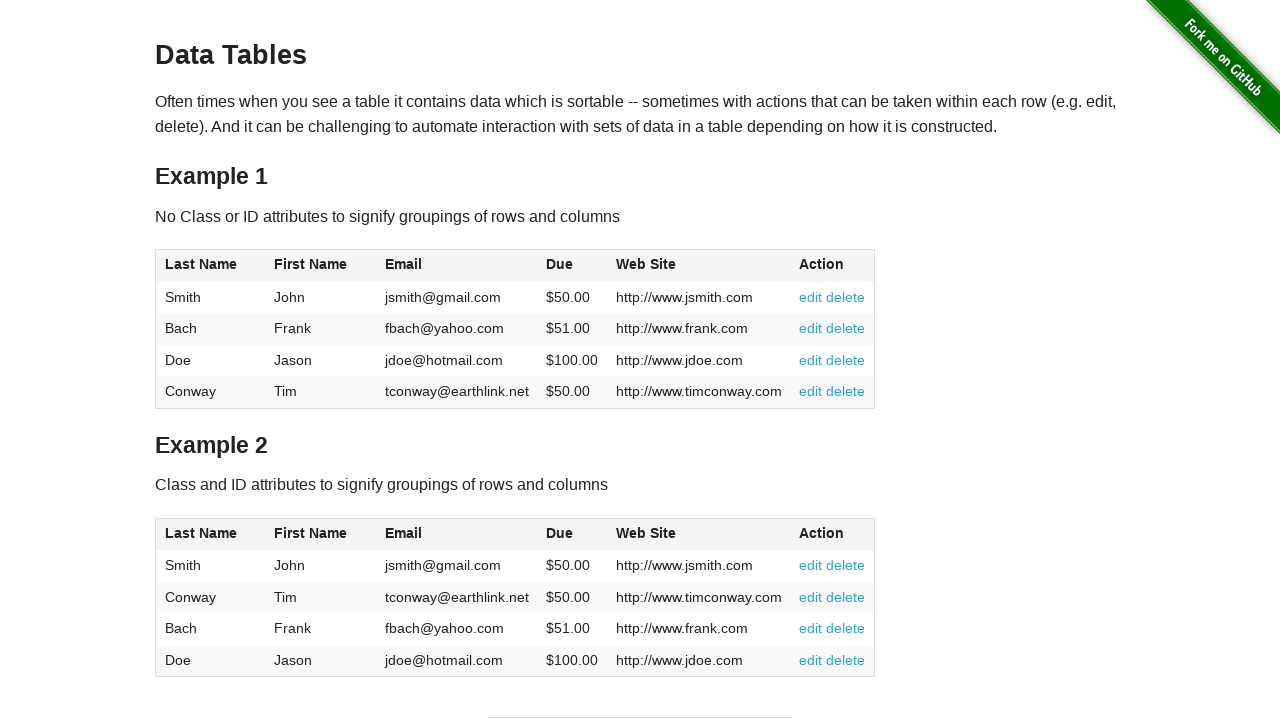